Navigates to Rahul Shetty Academy's Automation Practice page and verifies that a specific course text element is present in a table

Starting URL: https://www.rahulshettyacademy.com/AutomationPractice/

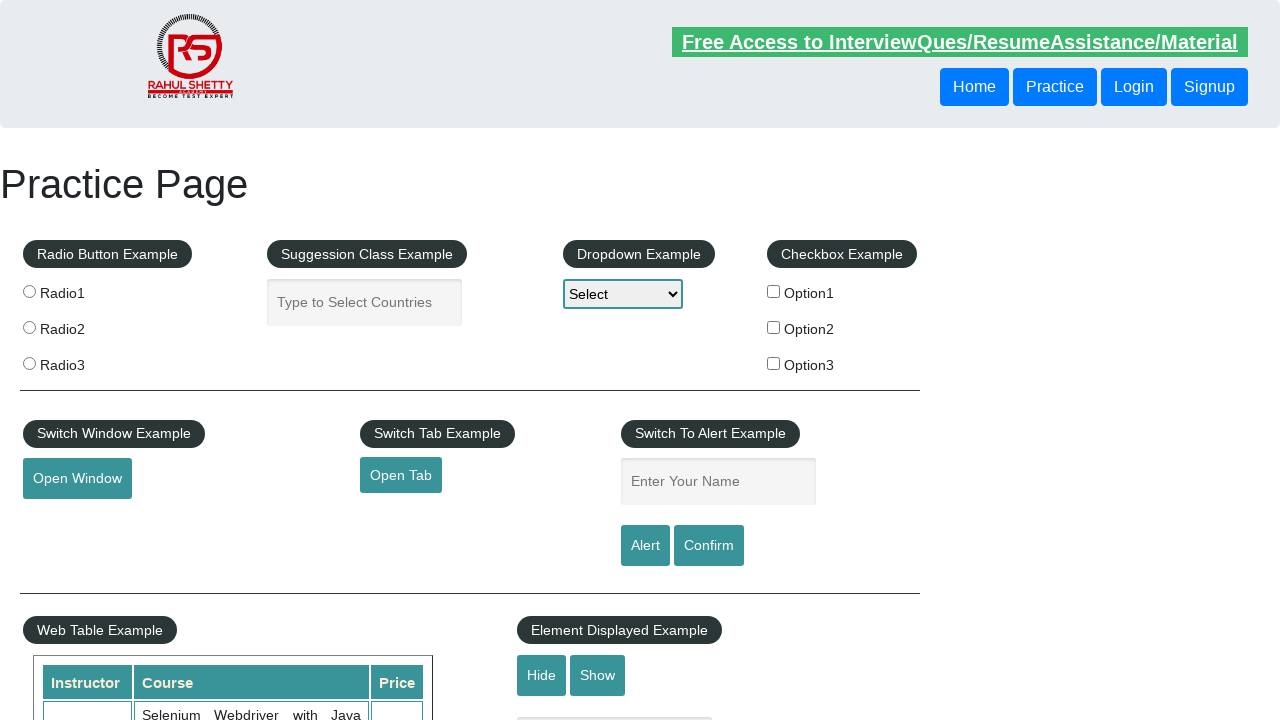

Navigated to Rahul Shetty Academy Automation Practice page
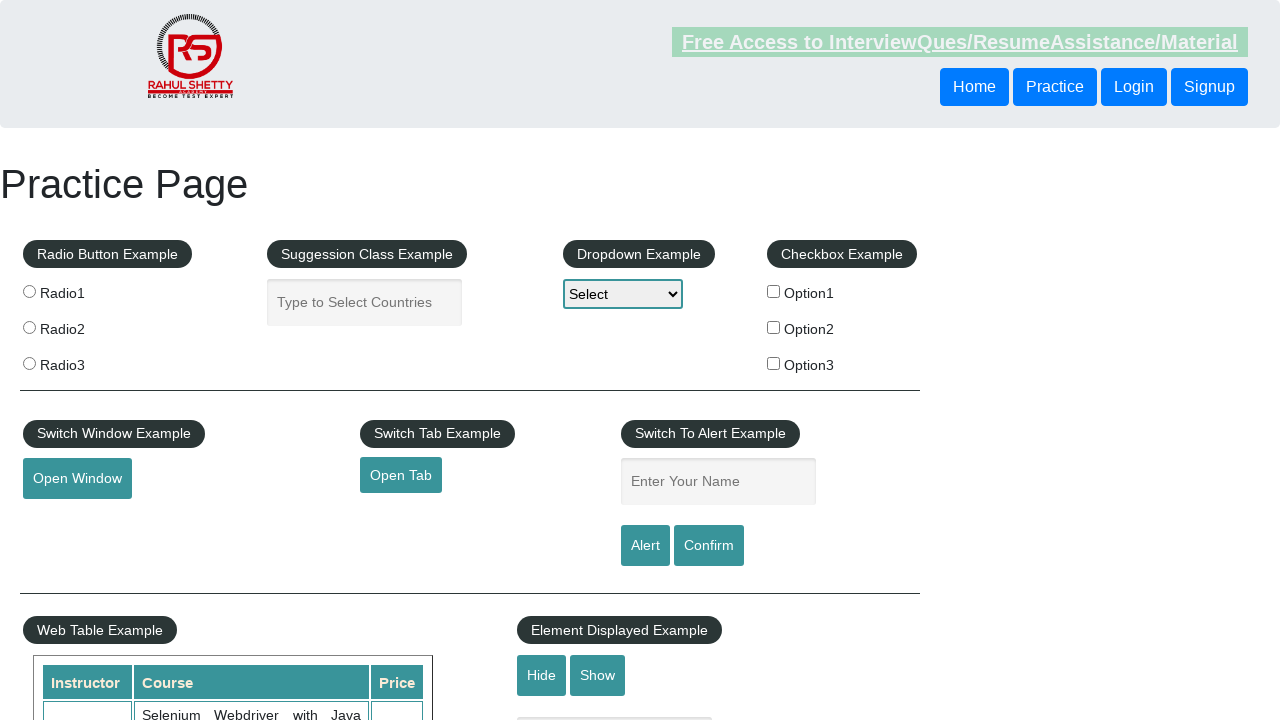

Waited for QA Expert Course element to appear in table
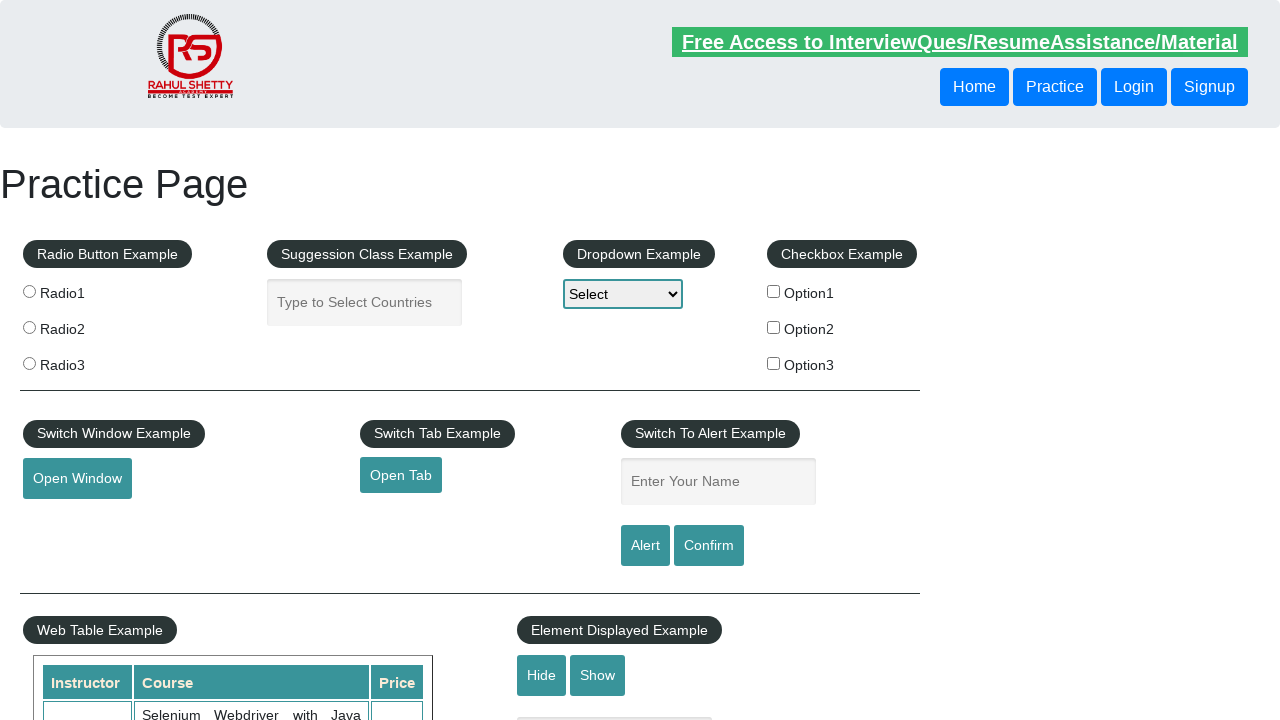

Located the QA Expert Course element
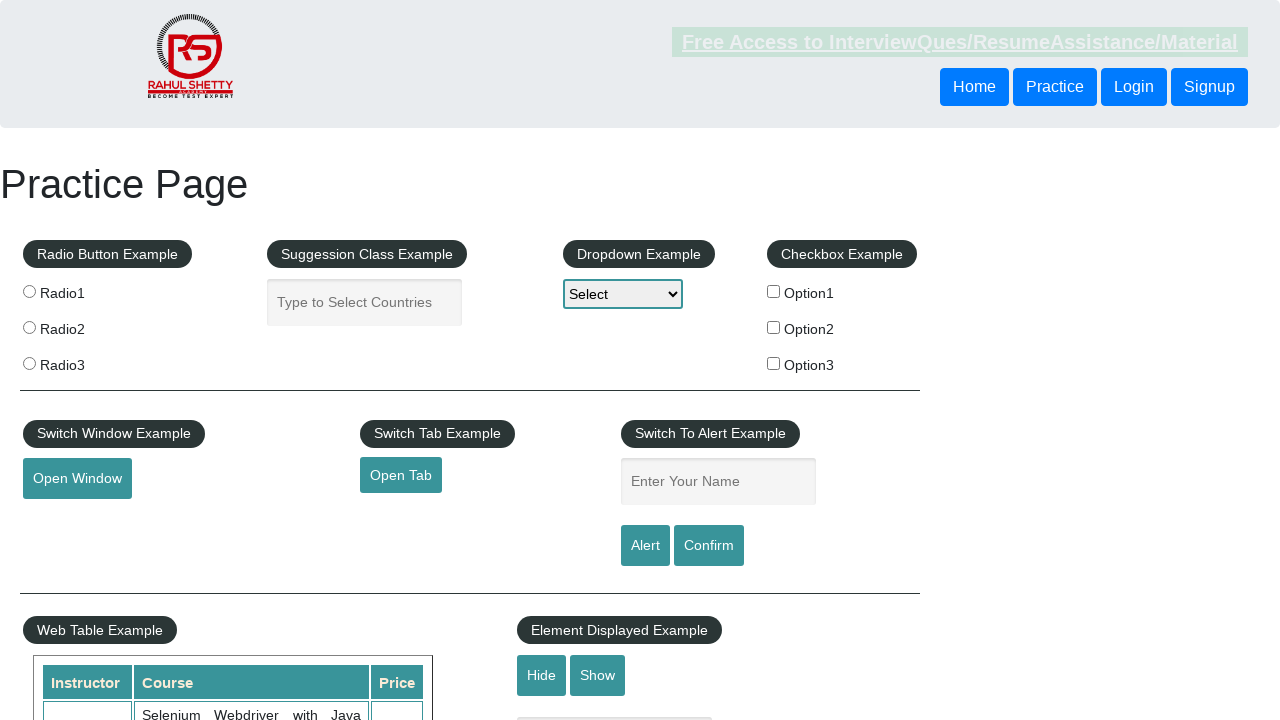

Retrieved course element text: QA Expert Course :Software Testing + Bugzilla + SQL + Agile
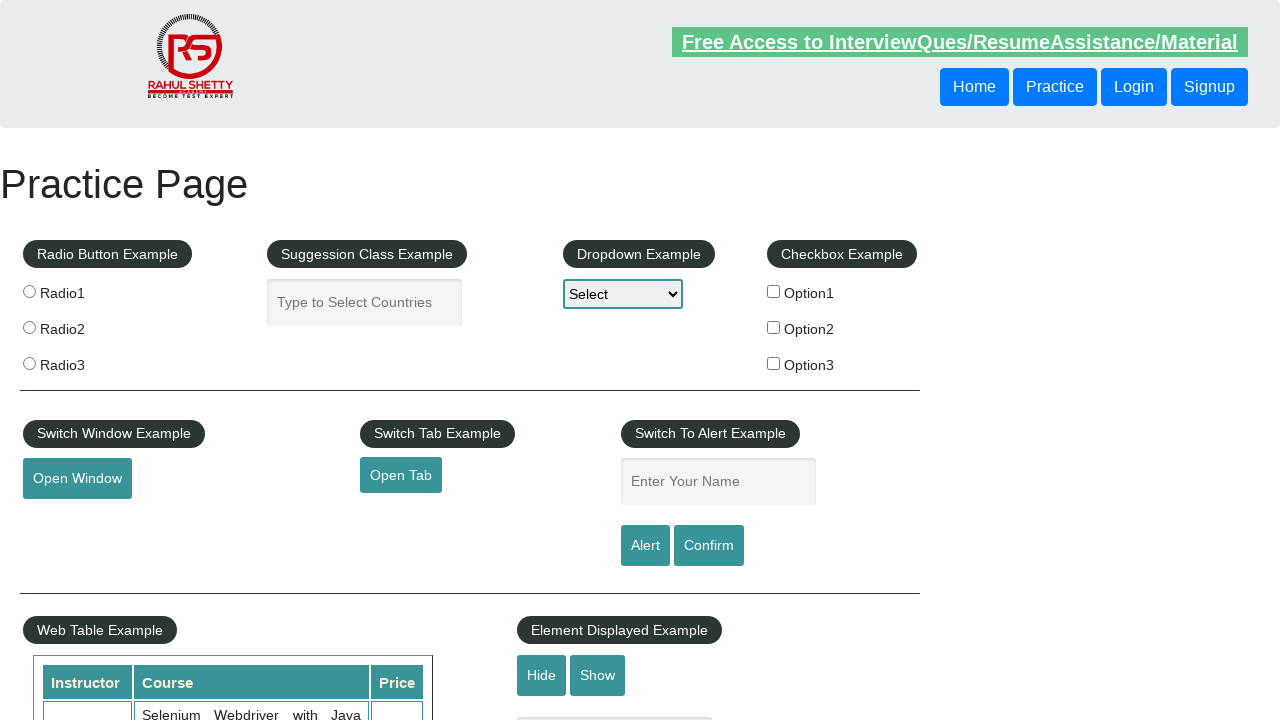

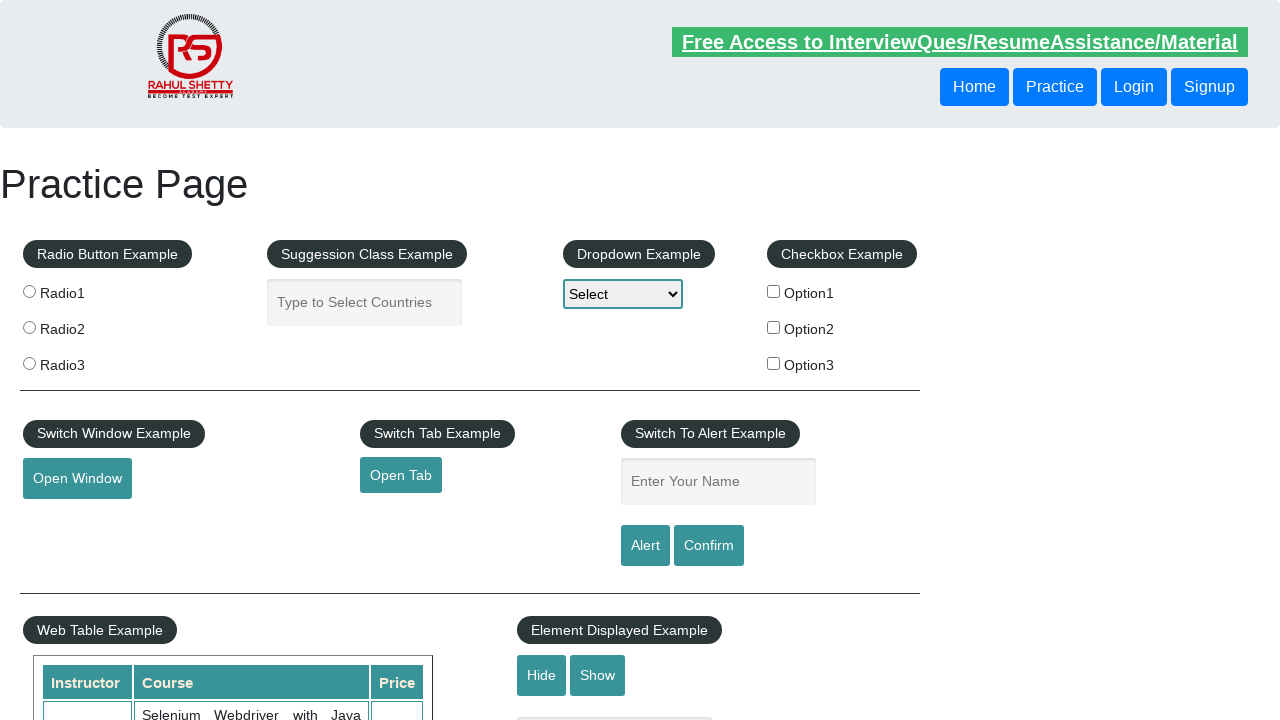